Tests dropdown selection by selecting an option by its index position

Starting URL: https://kristinek.github.io/site/examples/actions

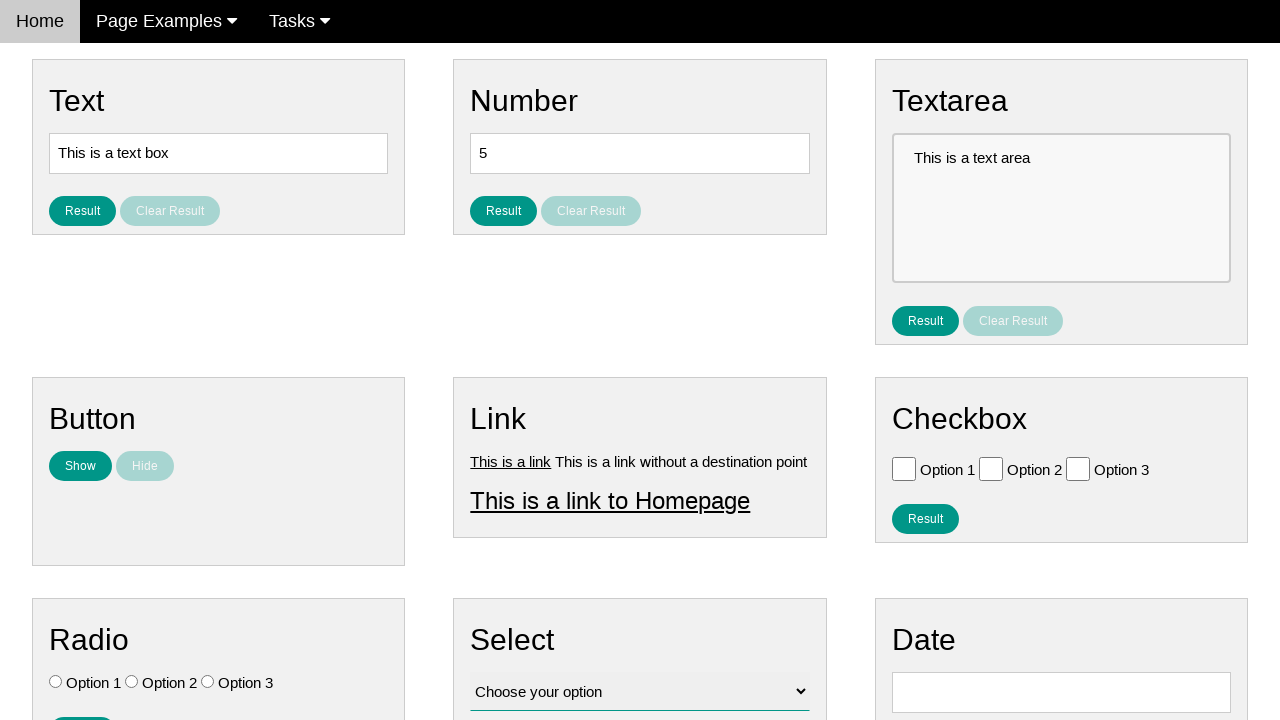

Navigated to dropdown selection example page
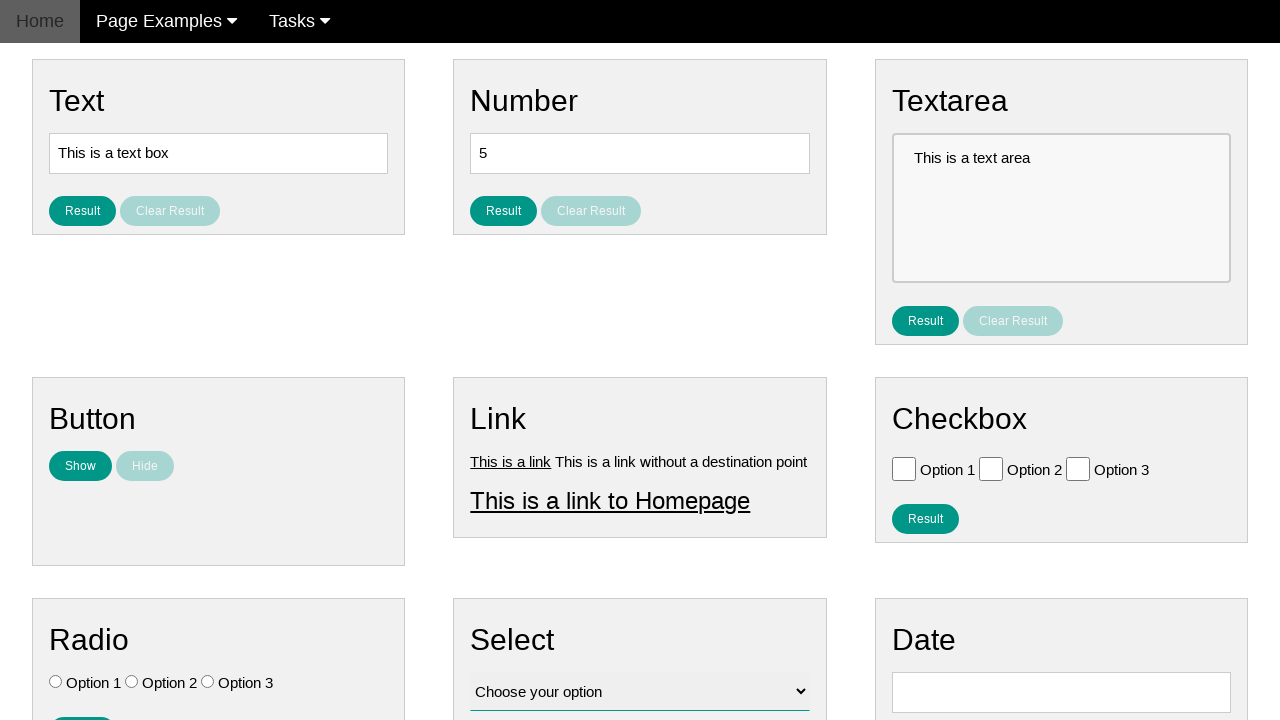

Selected option at index 1 from dropdown on #vfb-12
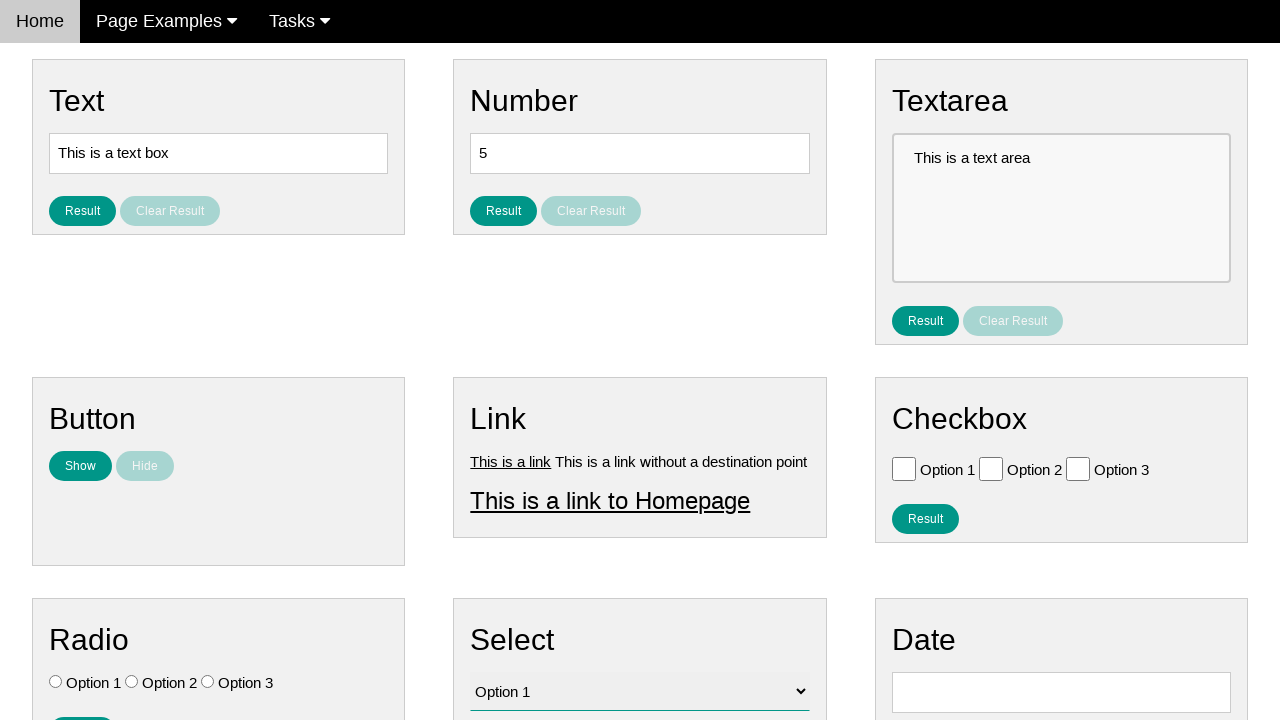

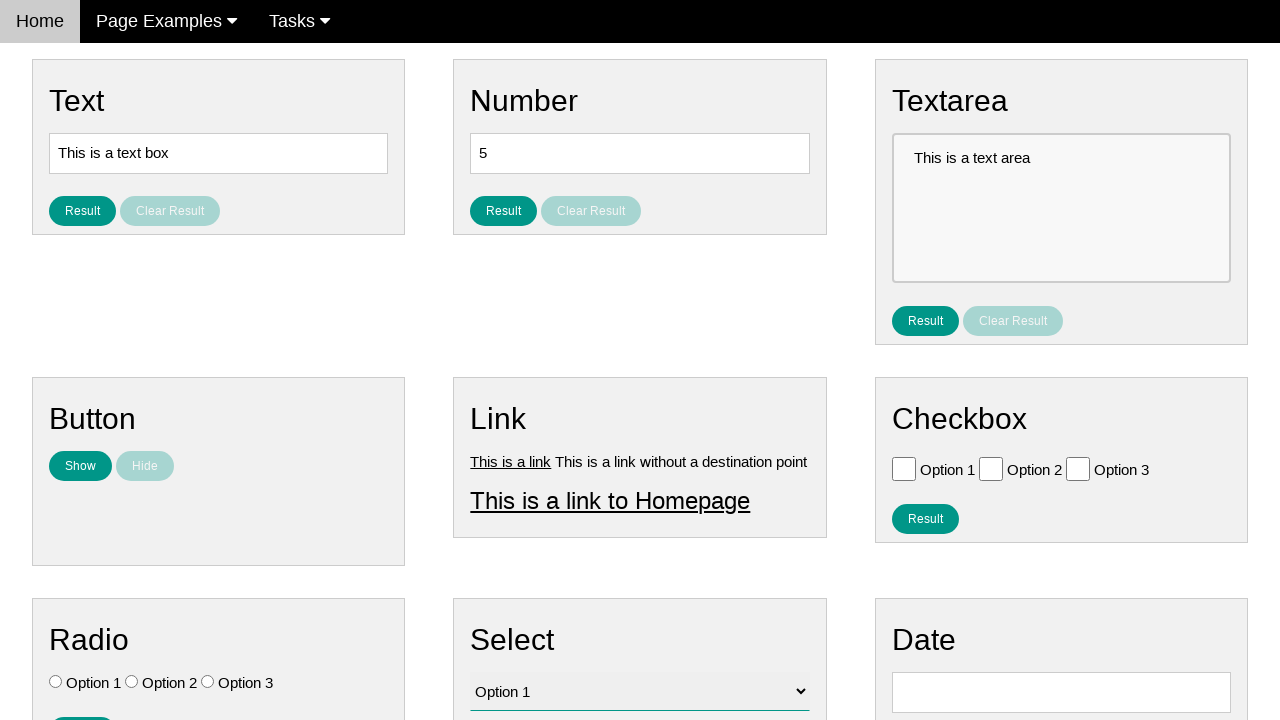